Tests checkbox interaction on a registration form by checking if a checkbox is selected and clicking it if not

Starting URL: https://demo.automationtesting.in/Register.html

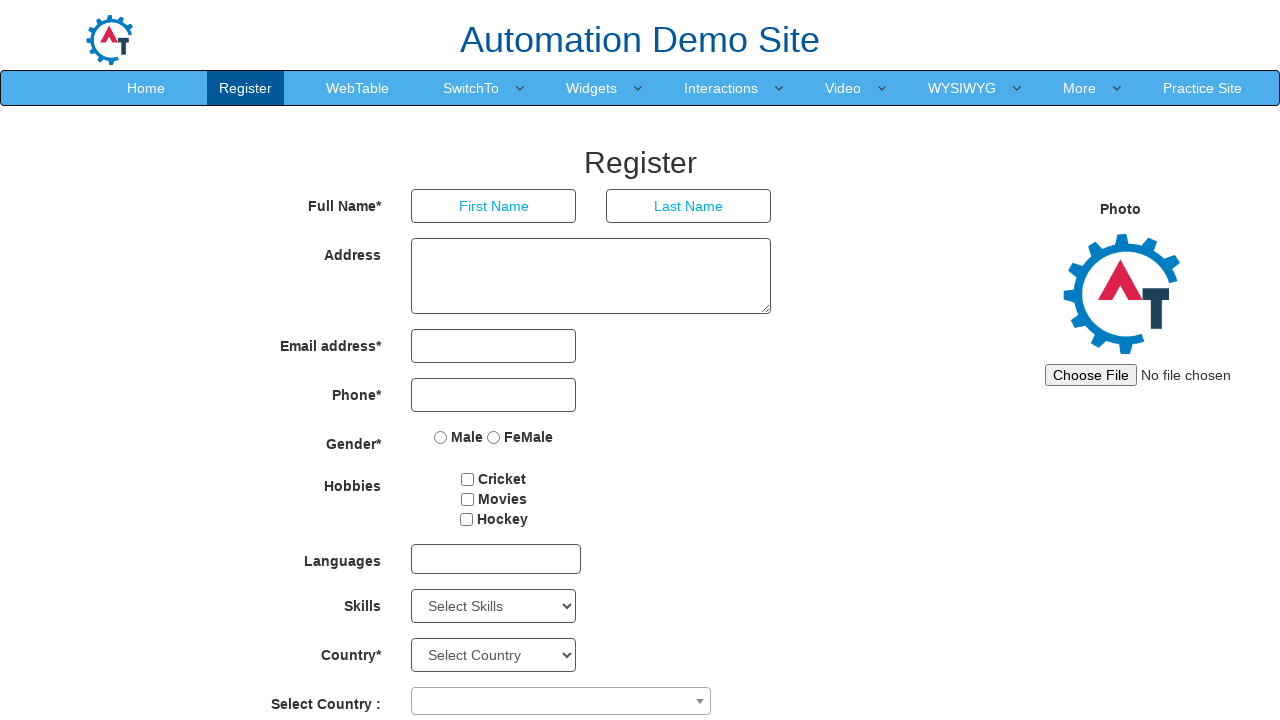

Navigated to registration form page
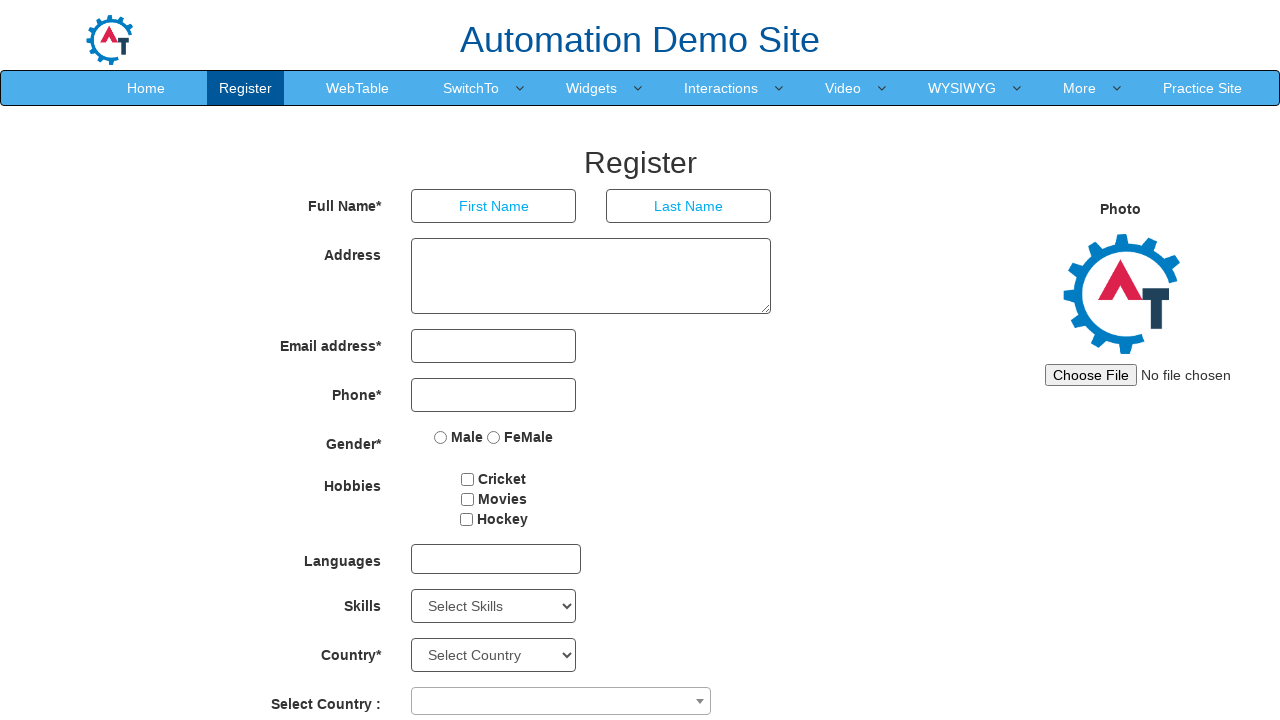

Located the first checkbox element
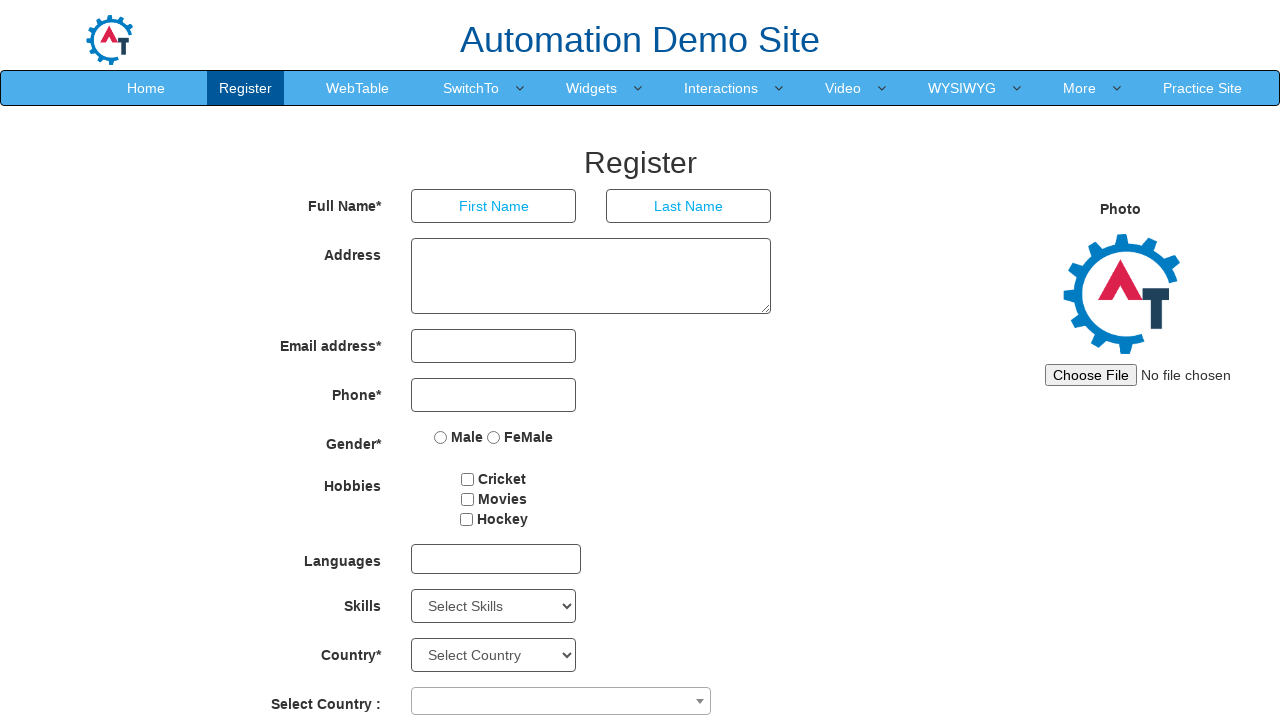

Checkbox was not checked, proceeding to click it
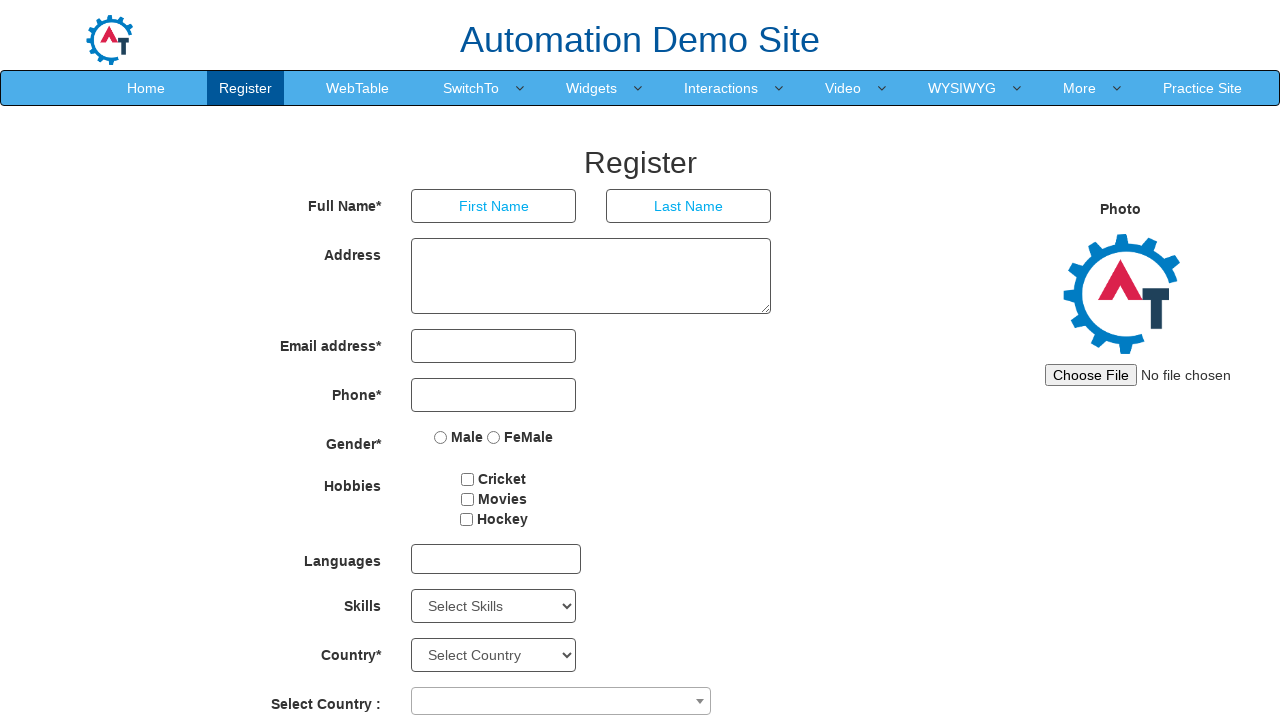

Clicked the checkbox to select it at (468, 479) on #checkbox1
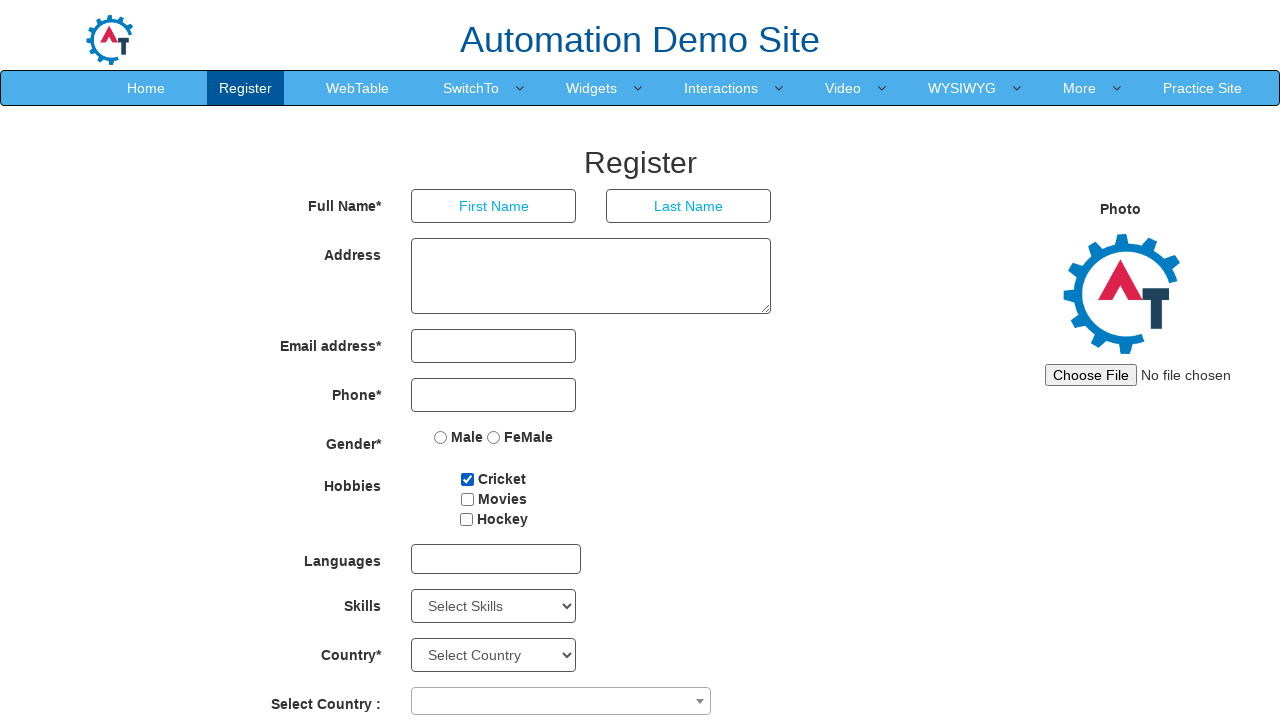

Verified that all checkboxes are present on the page
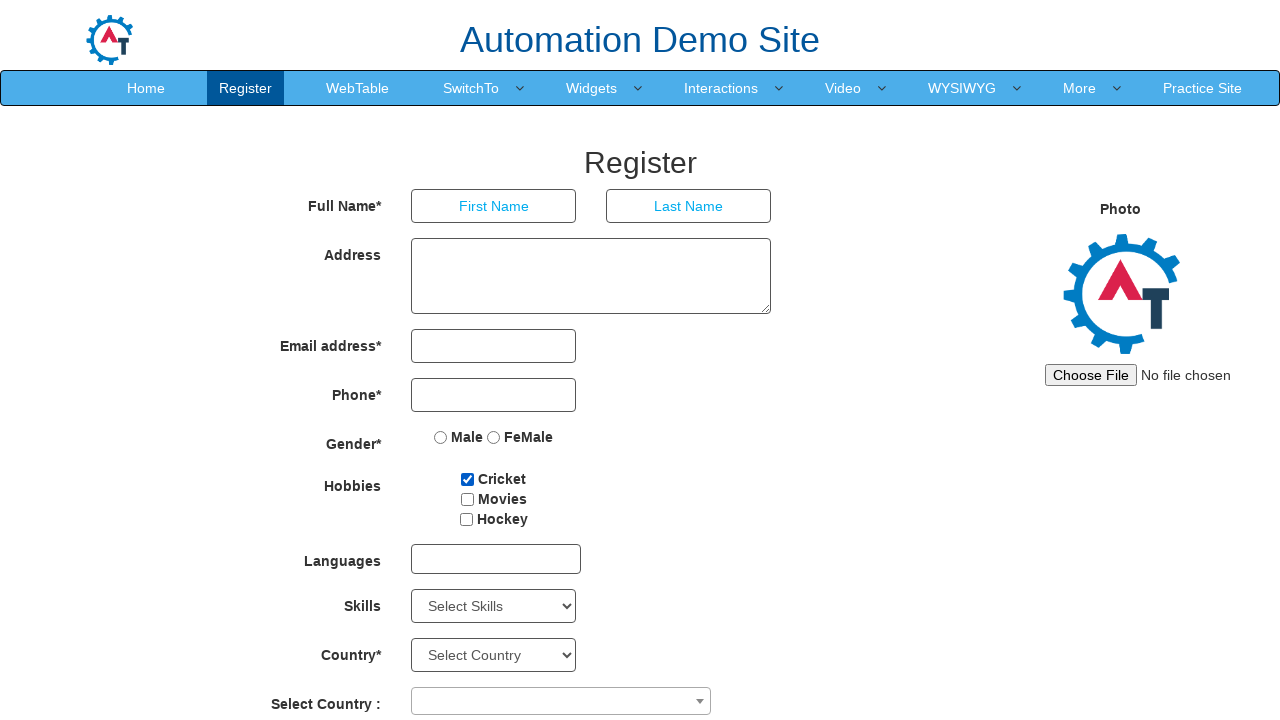

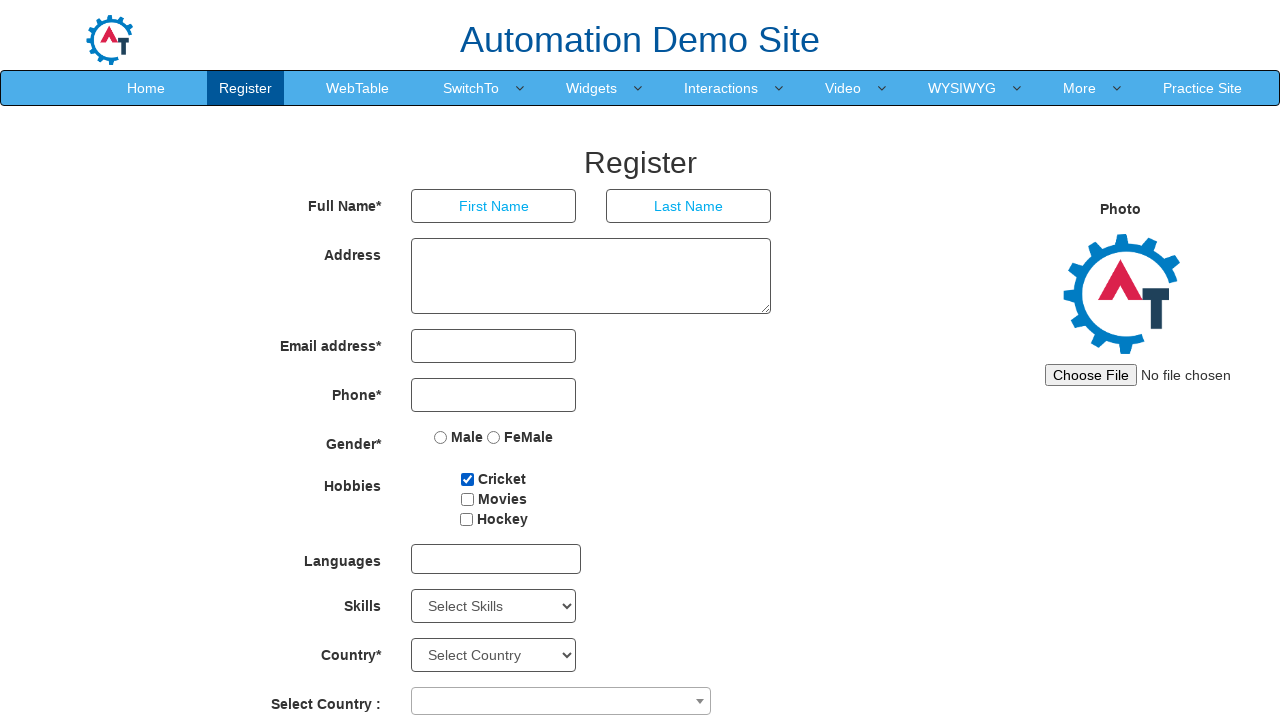